Tests double-click functionality by double-clicking on text within an iframe and verifying the text color changes to red

Starting URL: https://www.w3schools.com/tags/tryit.asp?filename=tryhtml5_ev_ondblclick2

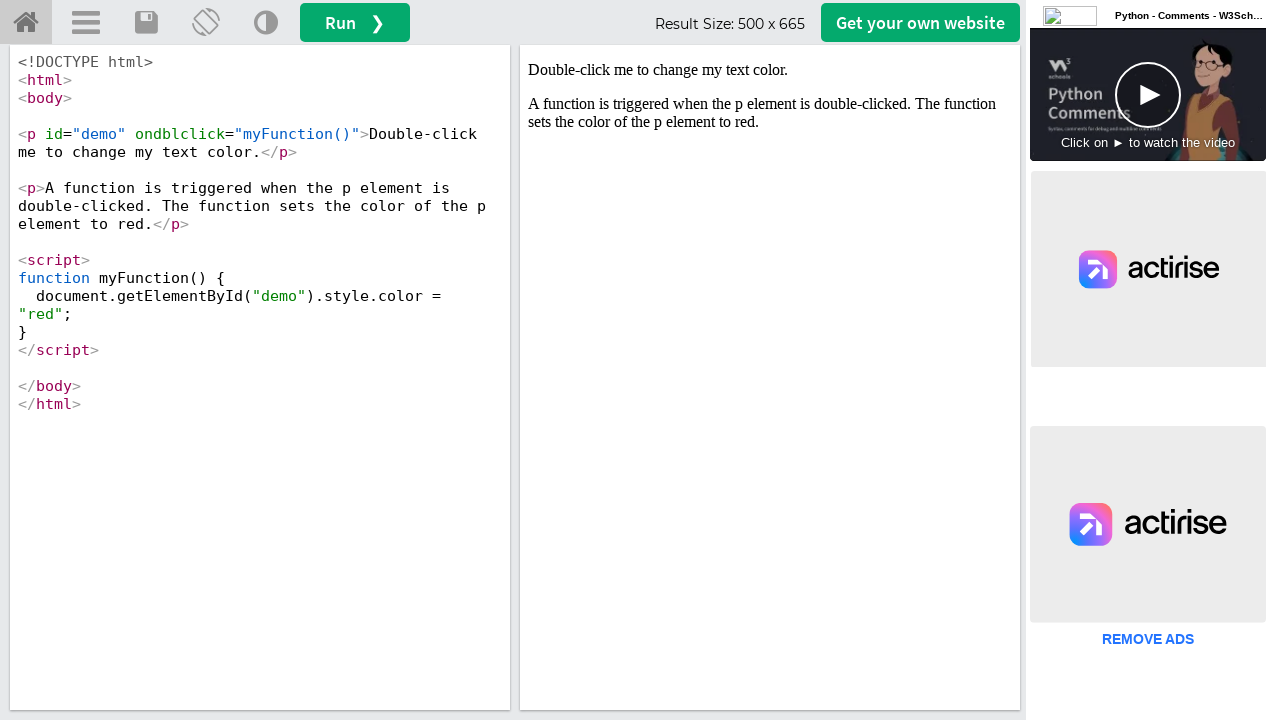

Switched to iframeResult on button:has-text('Accept')
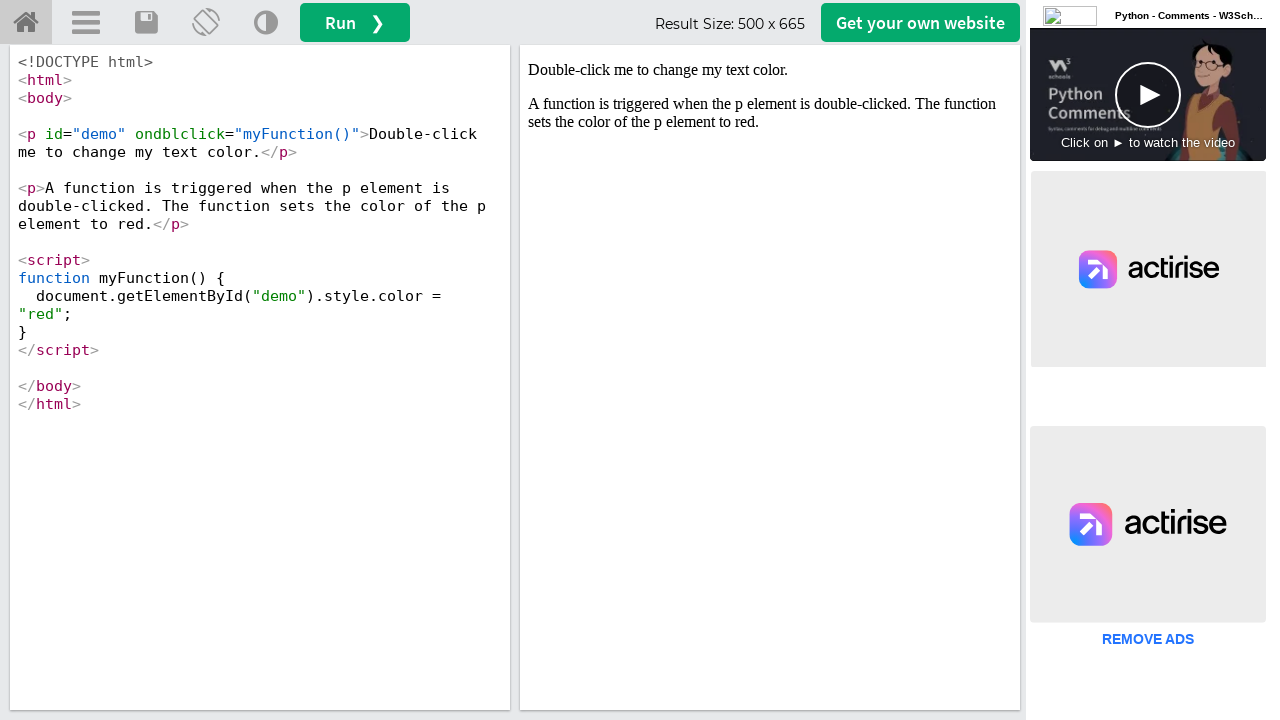

Double-clicked on text 'Double-click me to change my text color.' at (770, 70) on text='Double-click me to change my text color.'
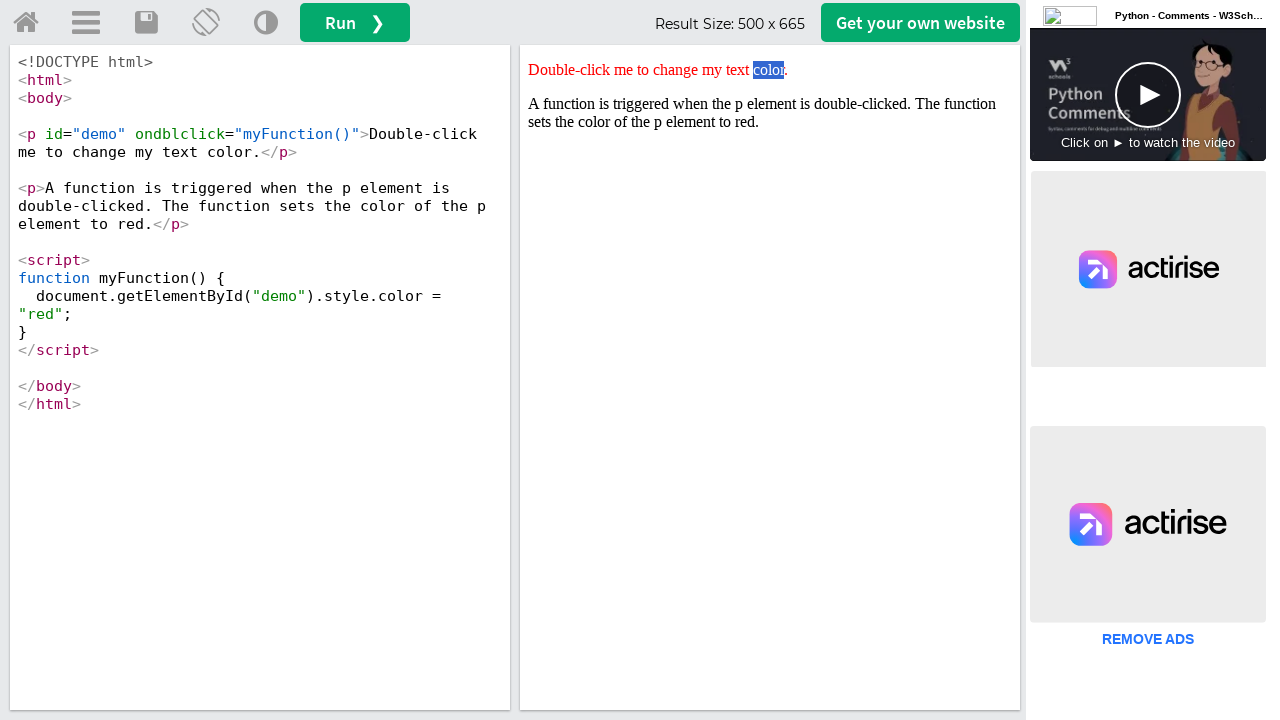

Located p#demo element
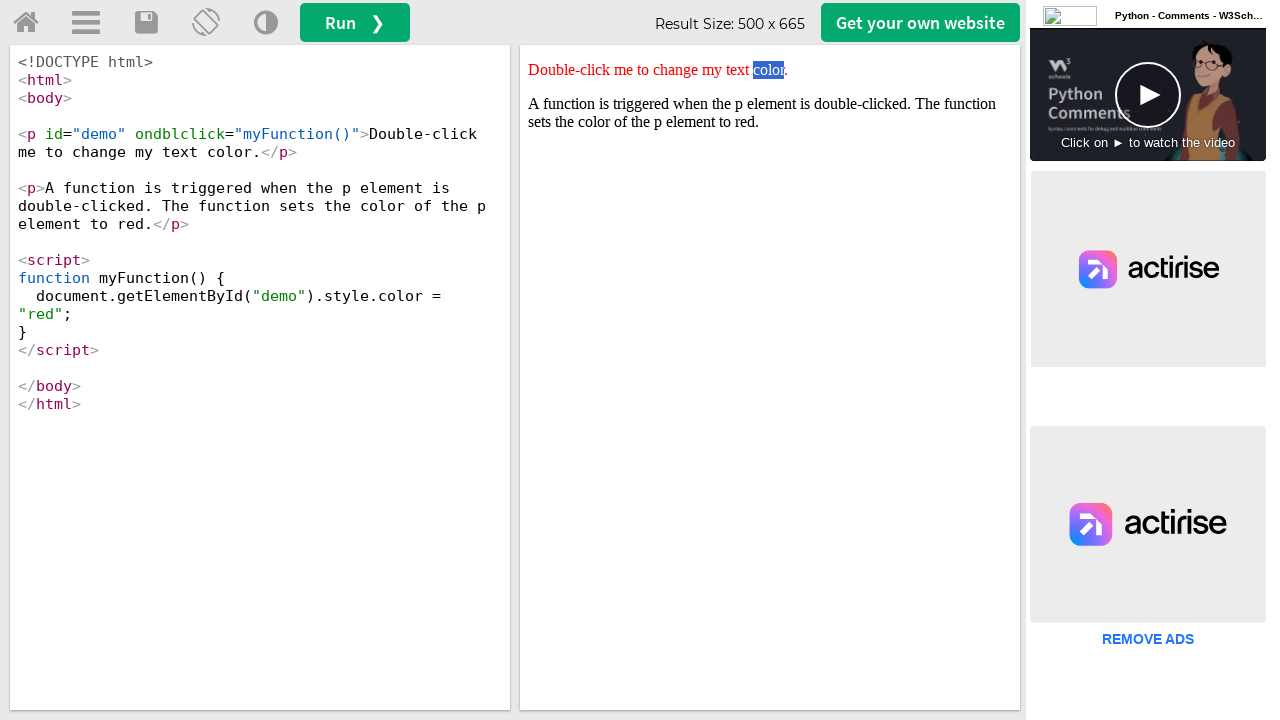

Retrieved style attribute from element
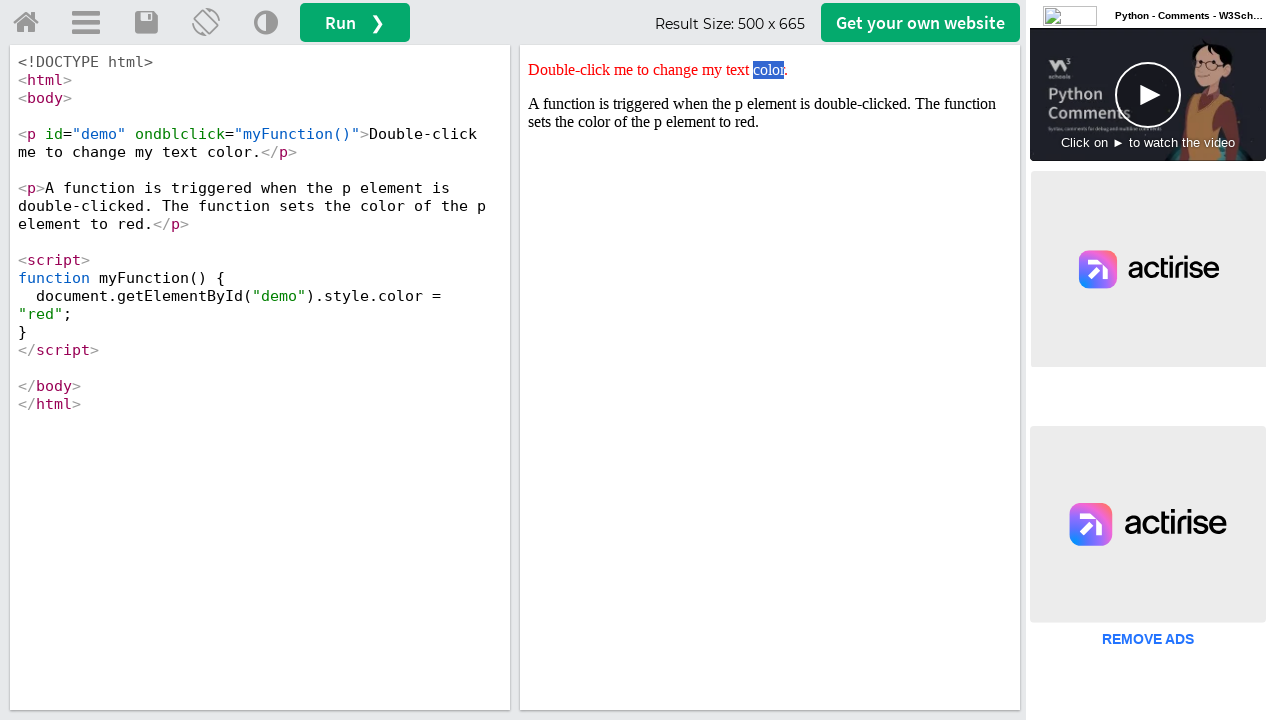

Verified text color changed to red
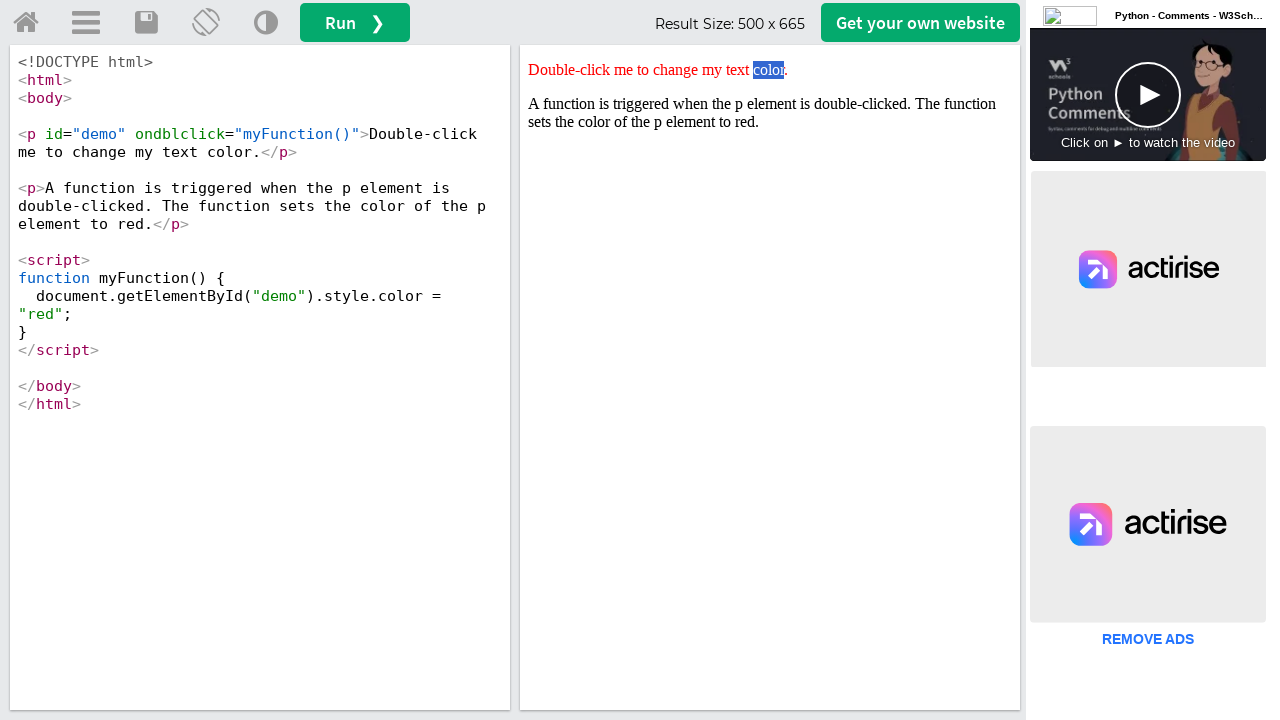

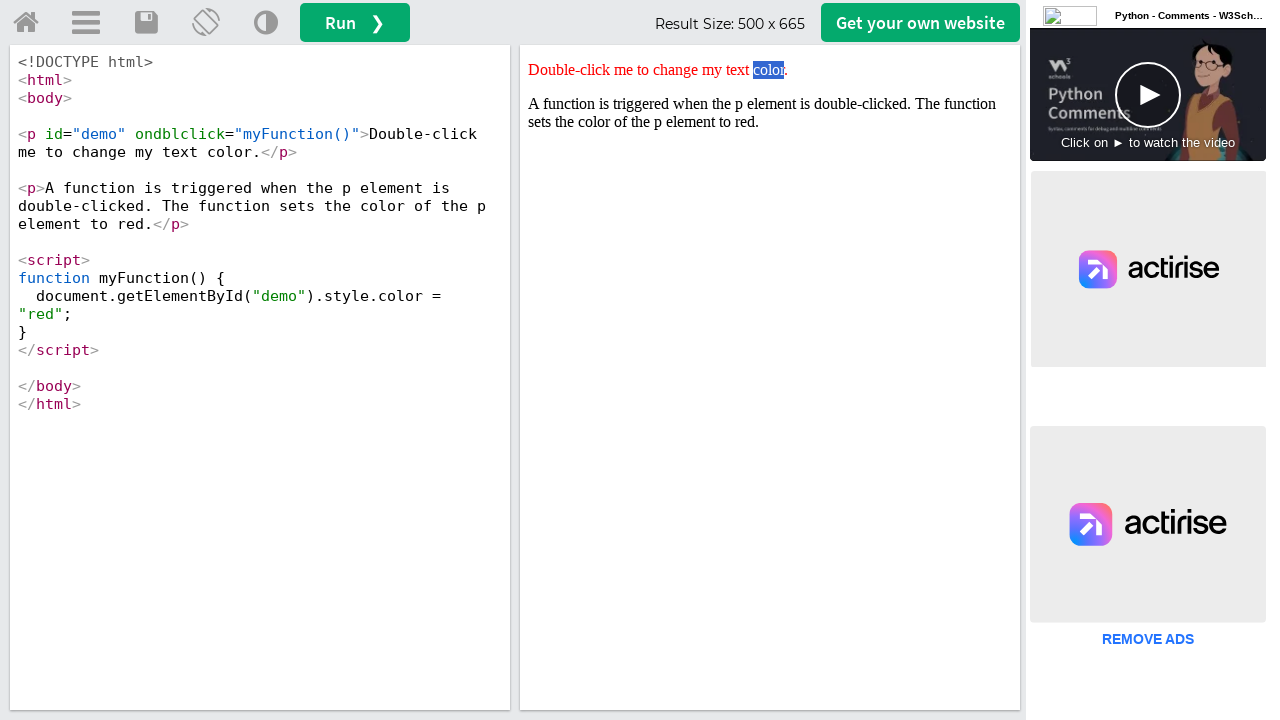